Tests that a todo item is removed when edited to an empty string

Starting URL: https://demo.playwright.dev/todomvc

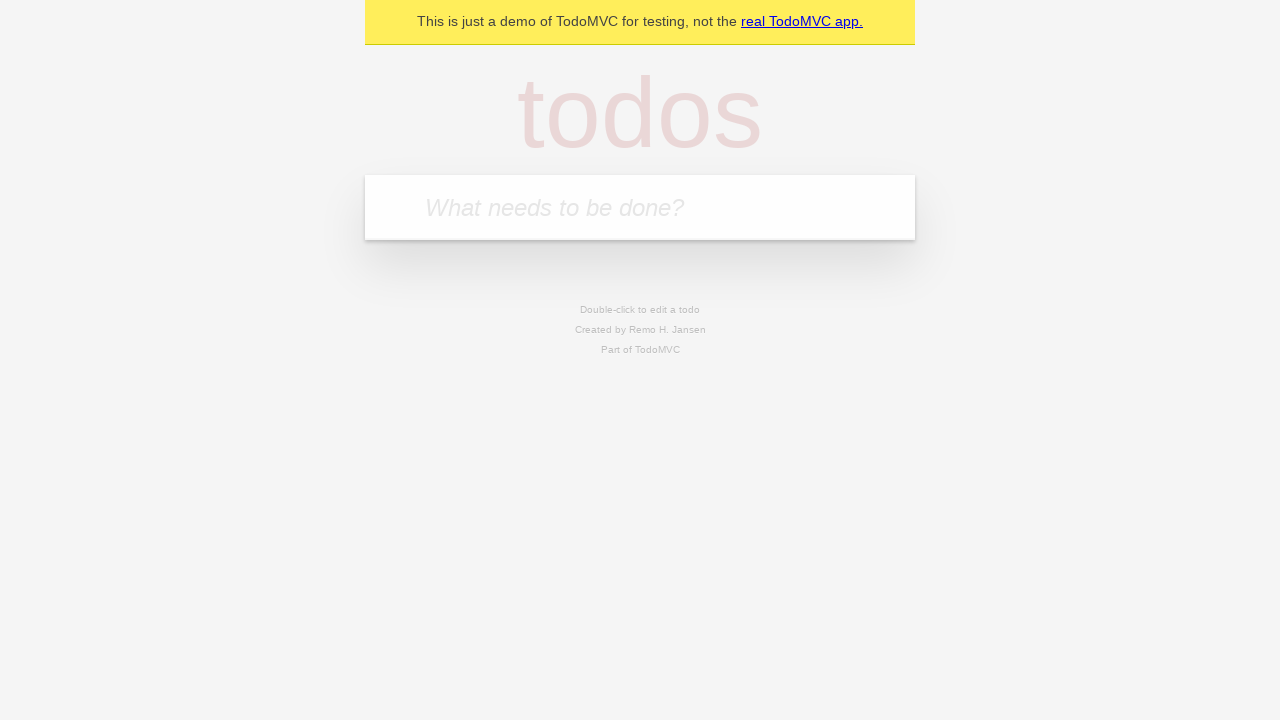

Filled todo input with 'buy some cheese' on internal:attr=[placeholder="What needs to be done?"i]
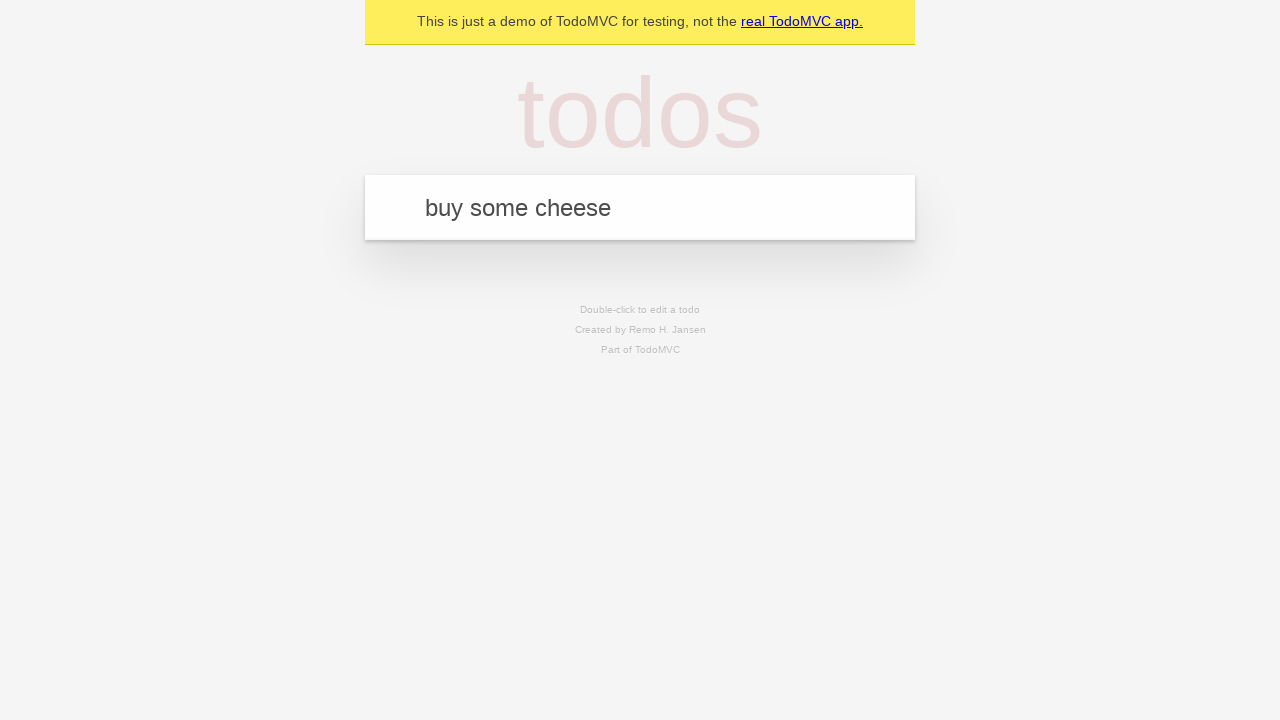

Pressed Enter to add first todo item on internal:attr=[placeholder="What needs to be done?"i]
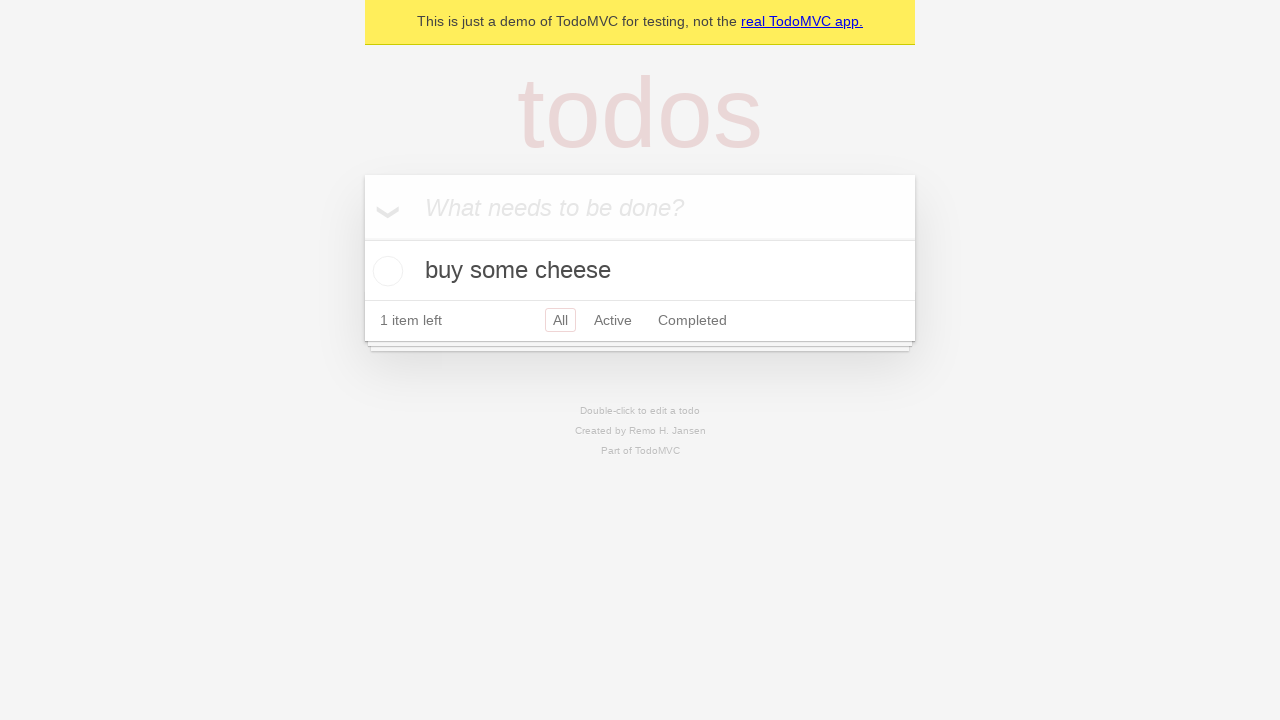

Filled todo input with 'feed the cat' on internal:attr=[placeholder="What needs to be done?"i]
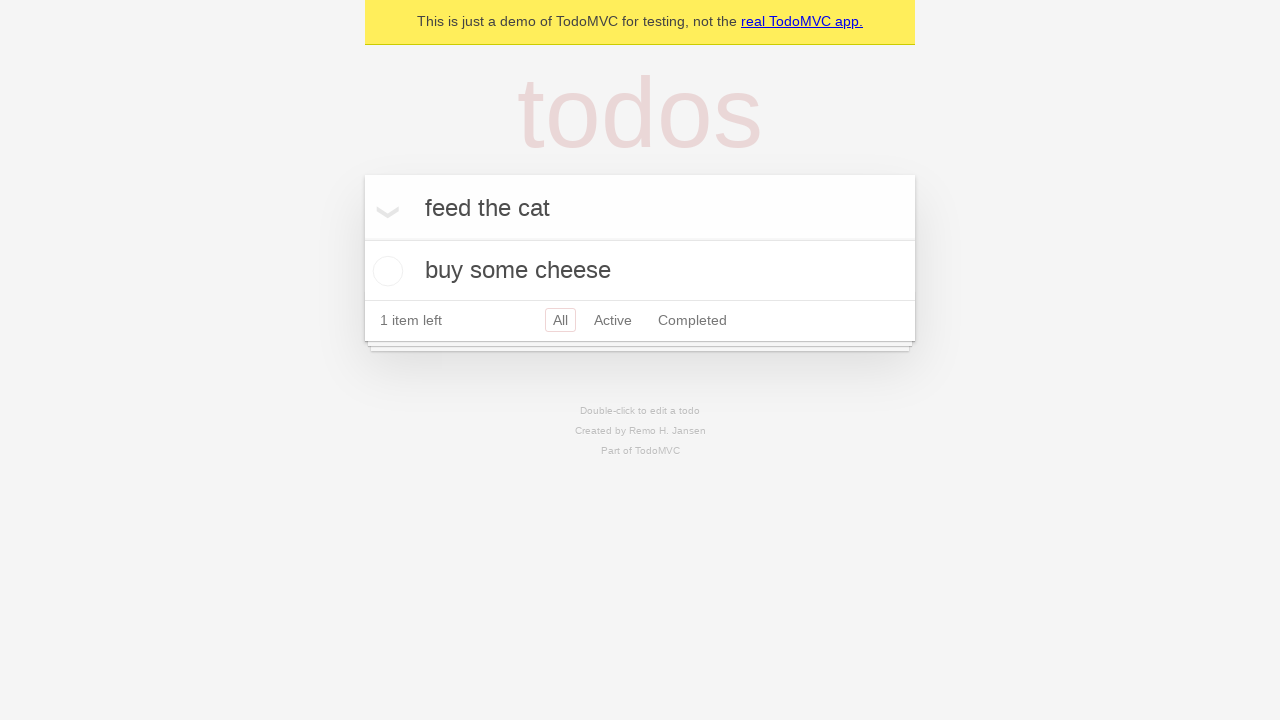

Pressed Enter to add second todo item on internal:attr=[placeholder="What needs to be done?"i]
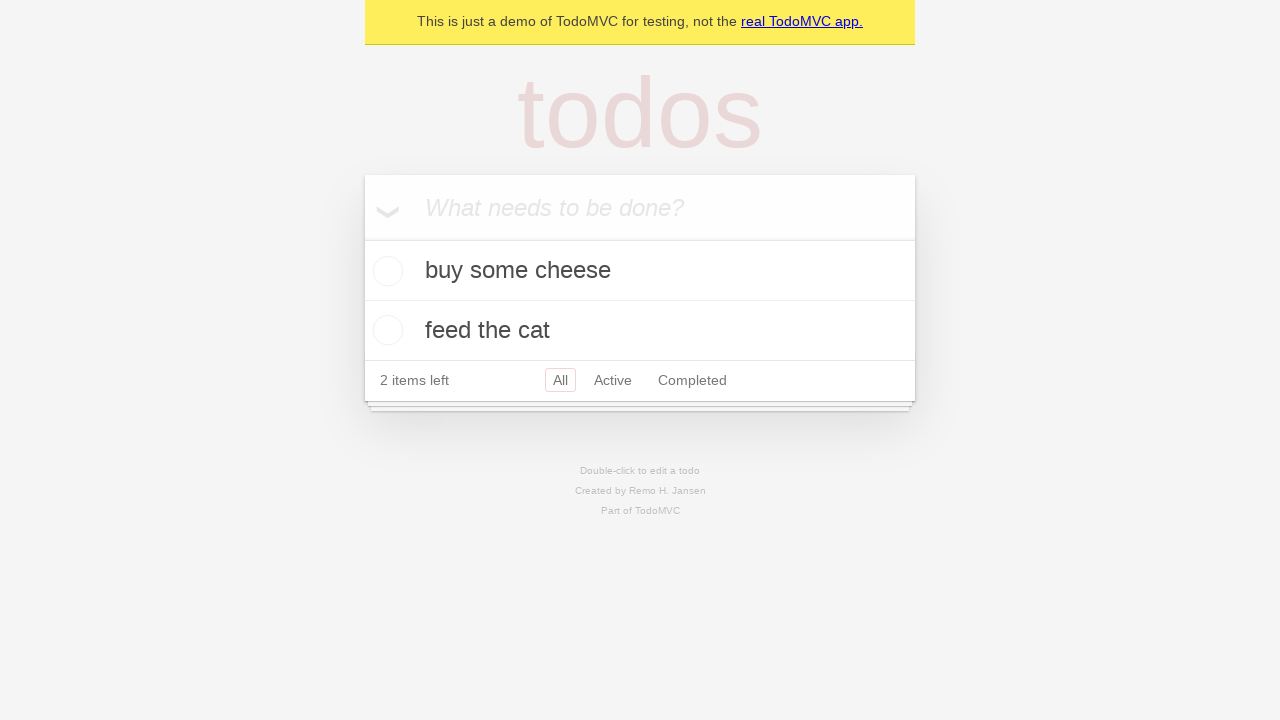

Filled todo input with 'book a doctors appointment' on internal:attr=[placeholder="What needs to be done?"i]
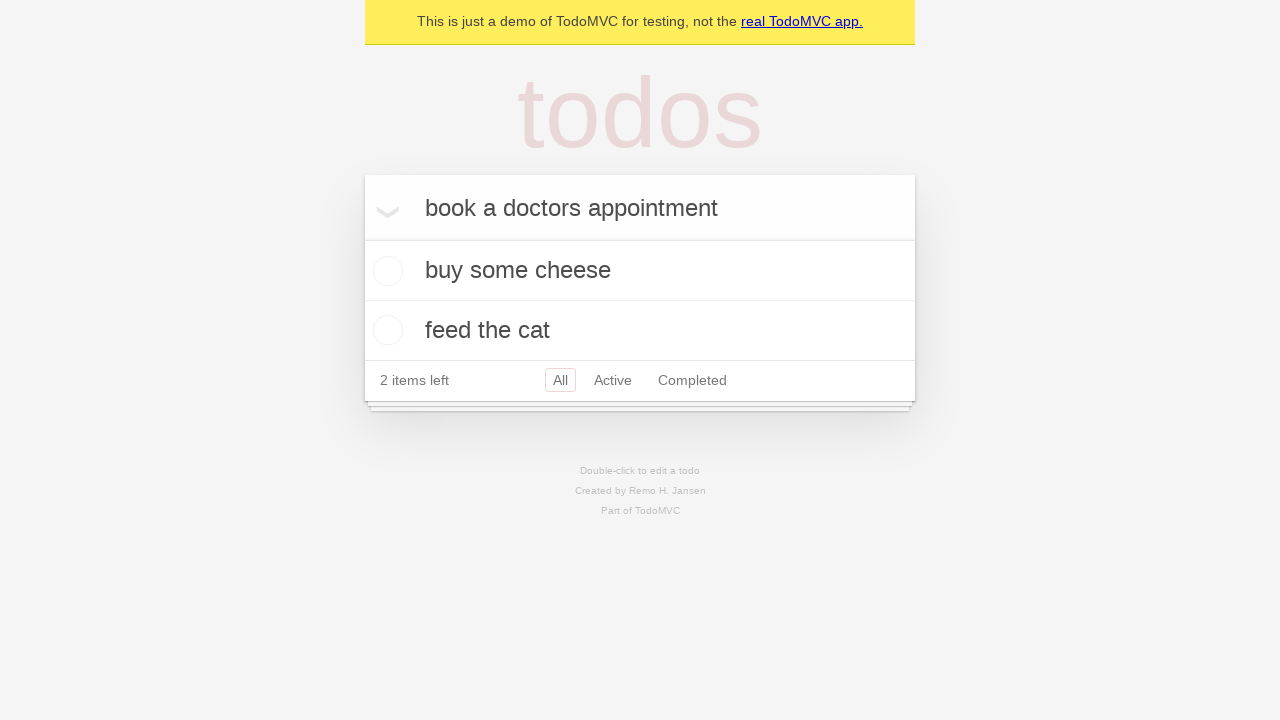

Pressed Enter to add third todo item on internal:attr=[placeholder="What needs to be done?"i]
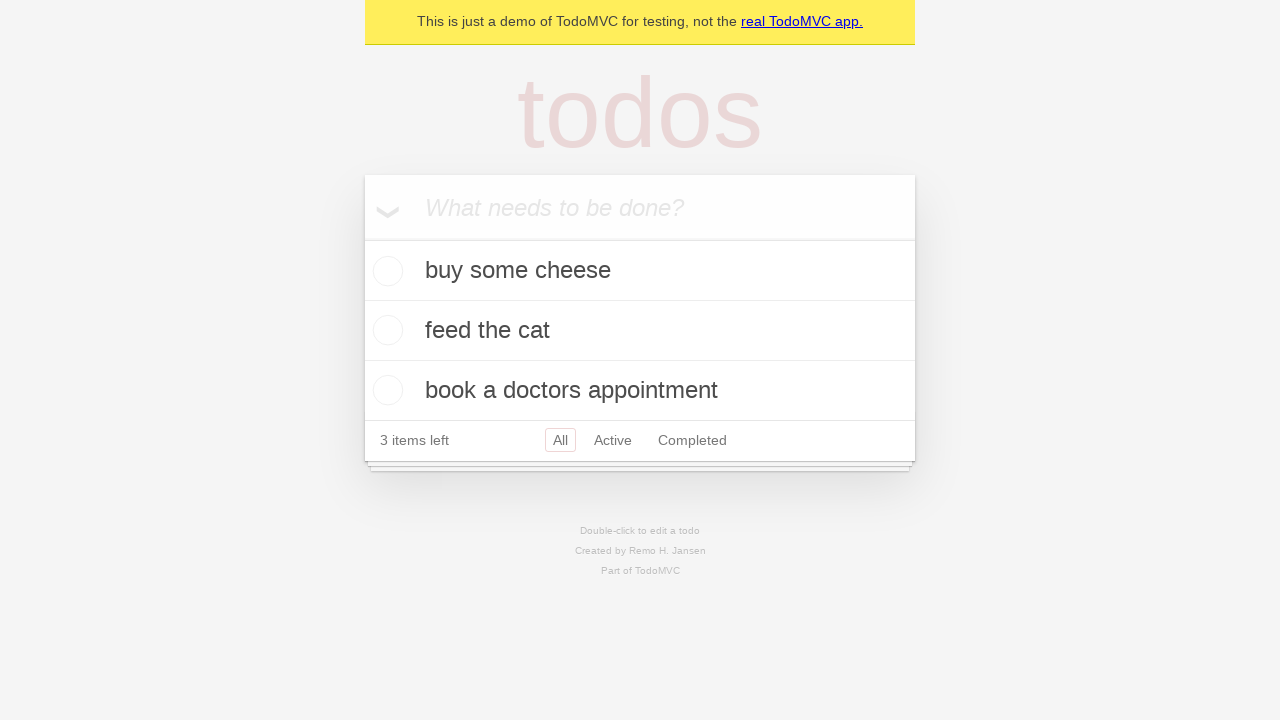

Double-clicked second todo item to enter edit mode at (640, 331) on internal:testid=[data-testid="todo-item"s] >> nth=1
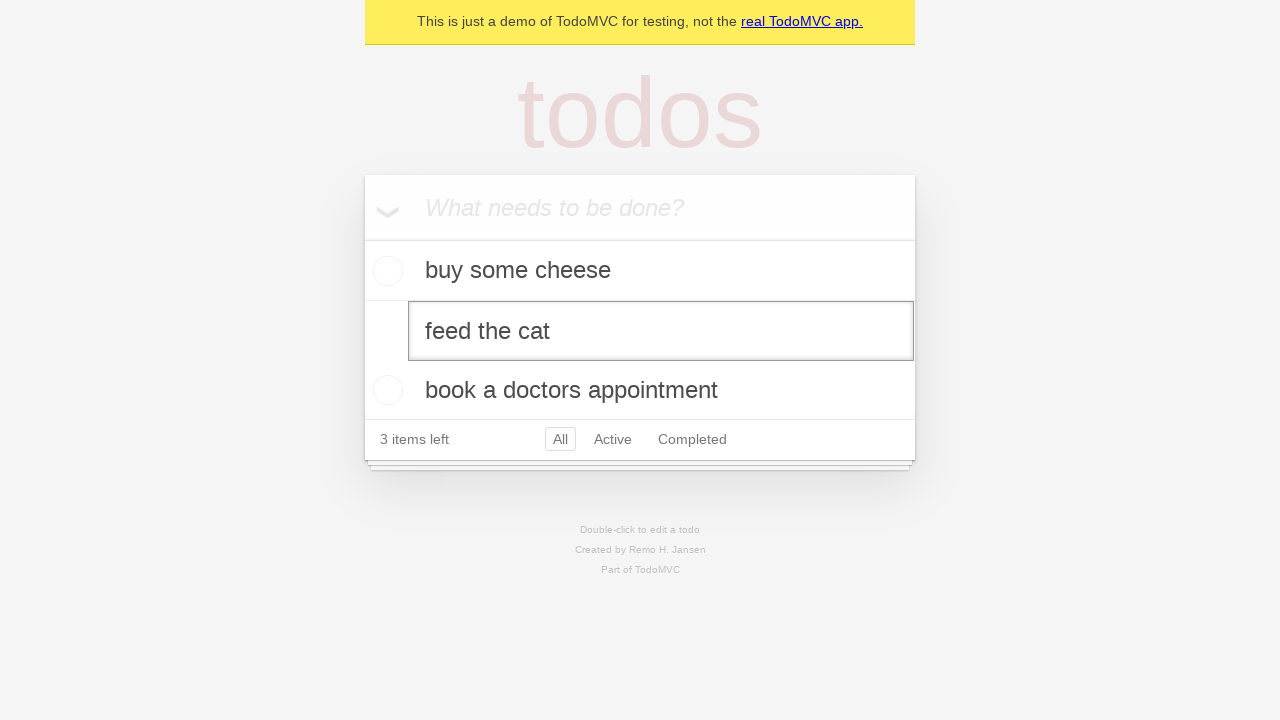

Cleared the todo text by filling with empty string on internal:testid=[data-testid="todo-item"s] >> nth=1 >> internal:role=textbox[nam
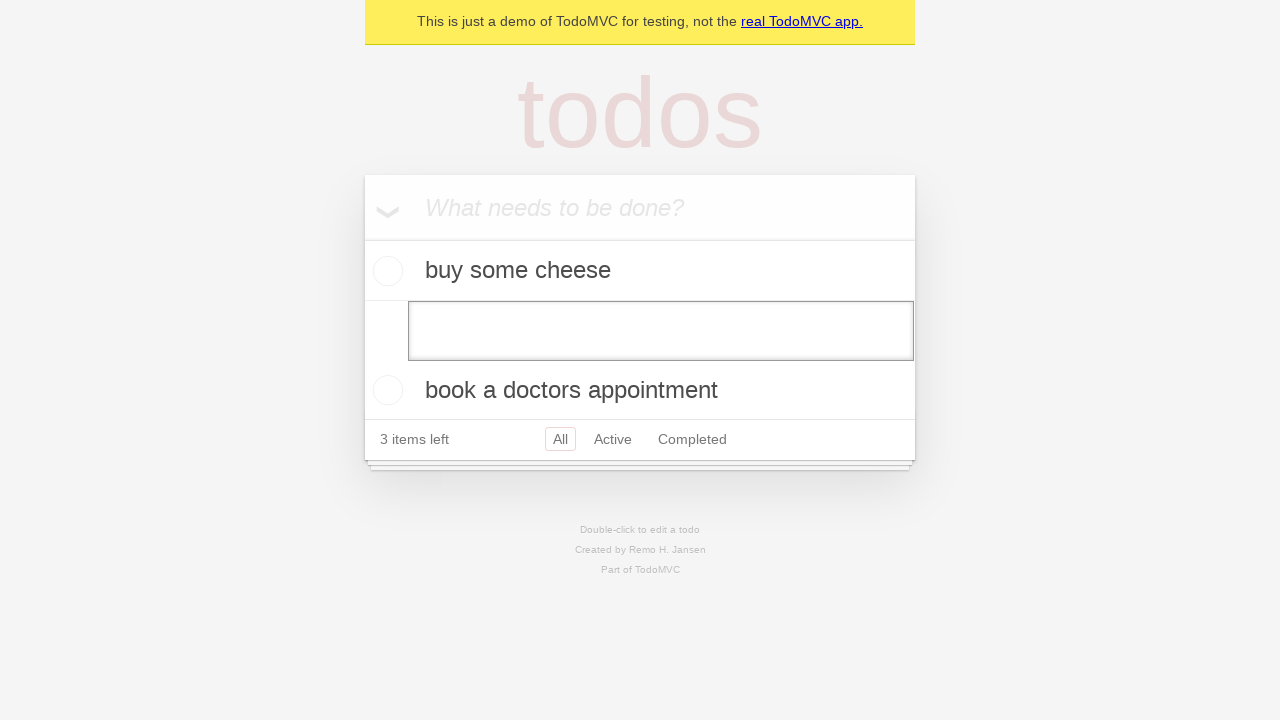

Pressed Enter to submit empty todo, removing the item on internal:testid=[data-testid="todo-item"s] >> nth=1 >> internal:role=textbox[nam
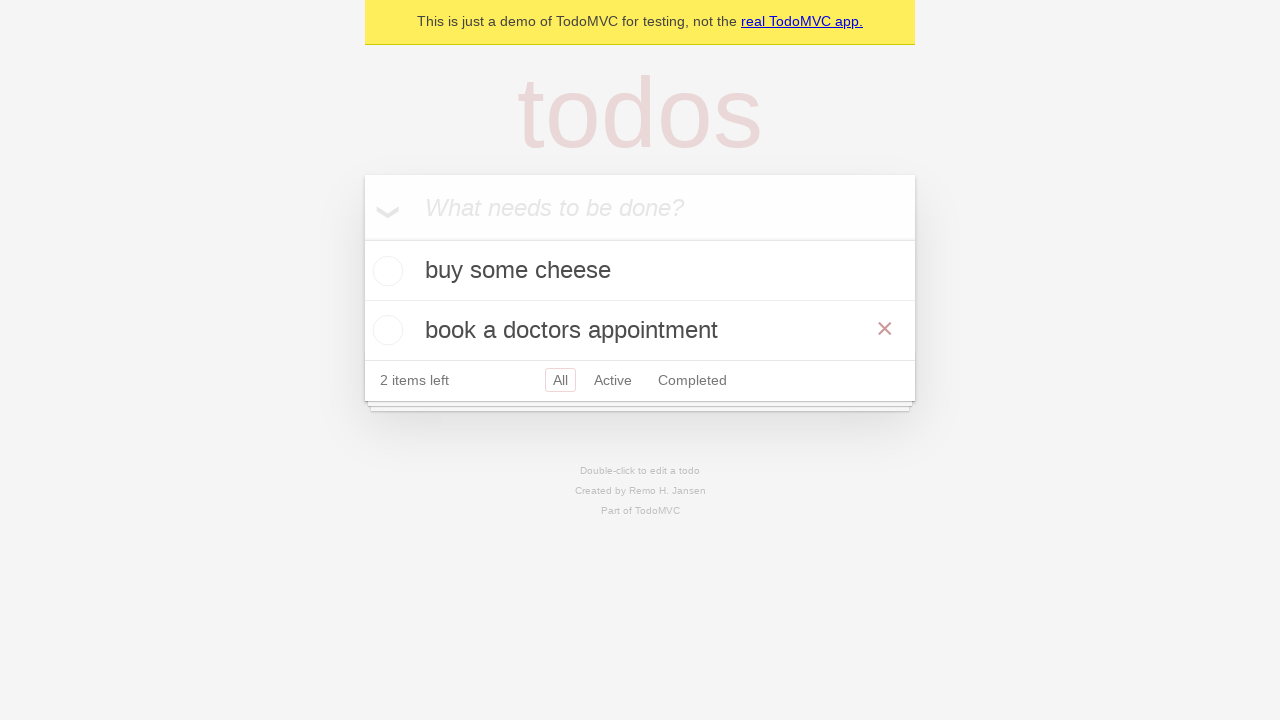

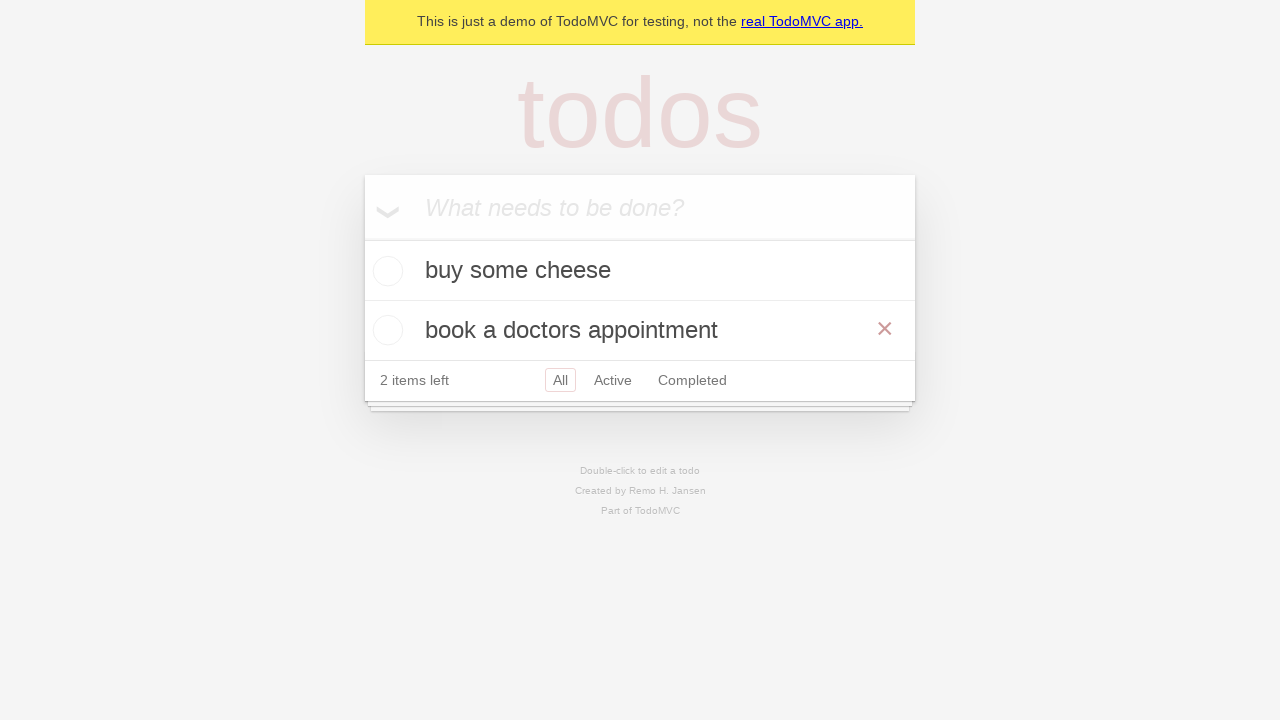